Tests changing route to 'all' filter by clicking the filter button after adding todos and marking one as completed.

Starting URL: https://todomvc.com/examples/typescript-angular/#/

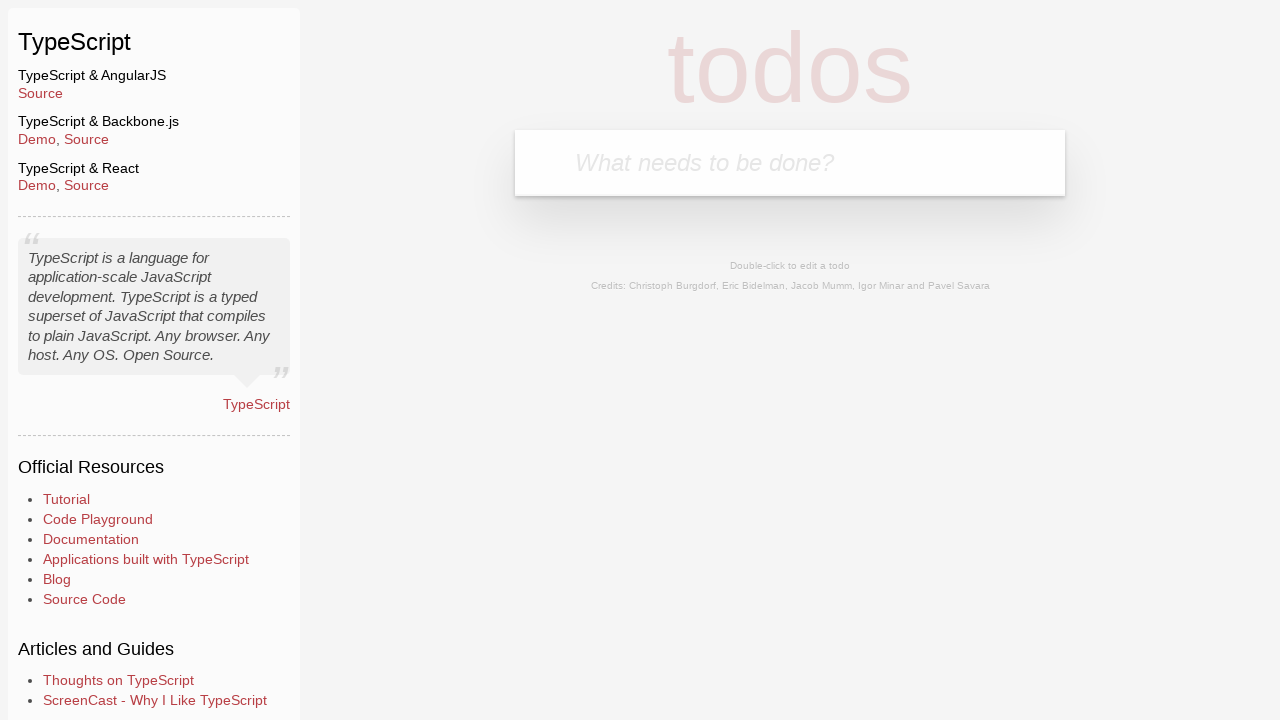

Filled new todo input with 'Example1' on .new-todo
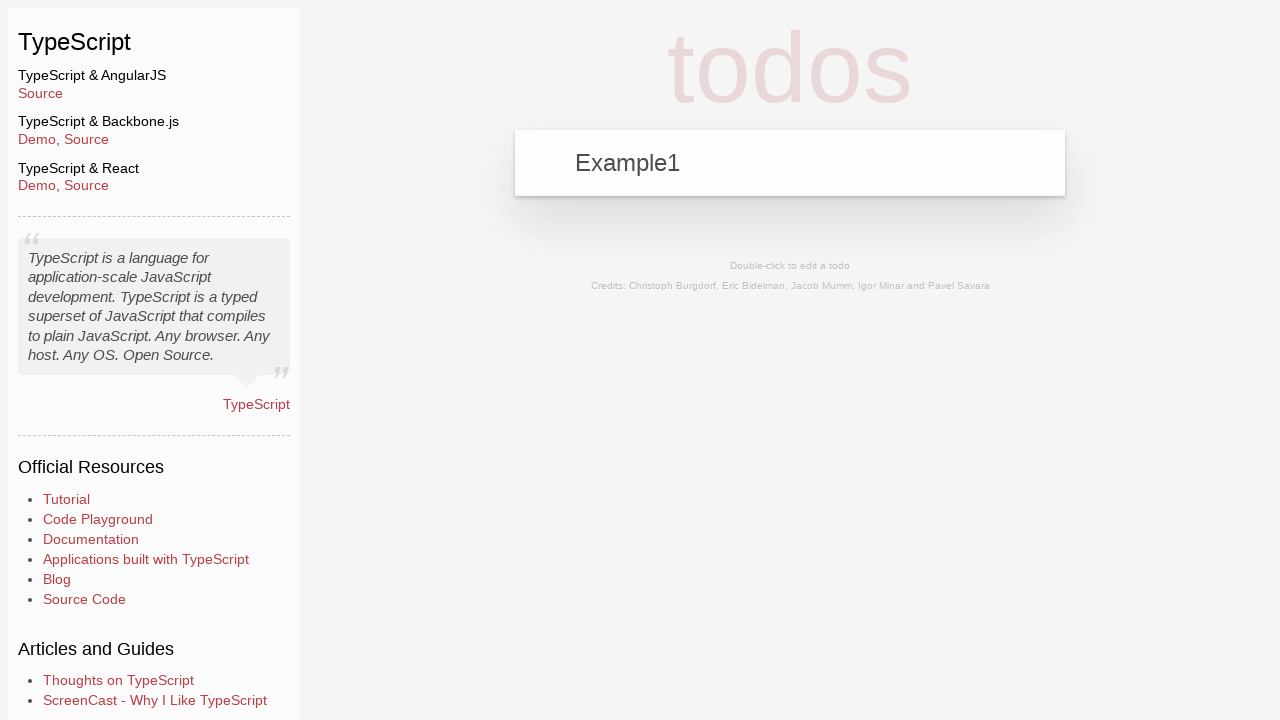

Pressed Enter to add first todo on .new-todo
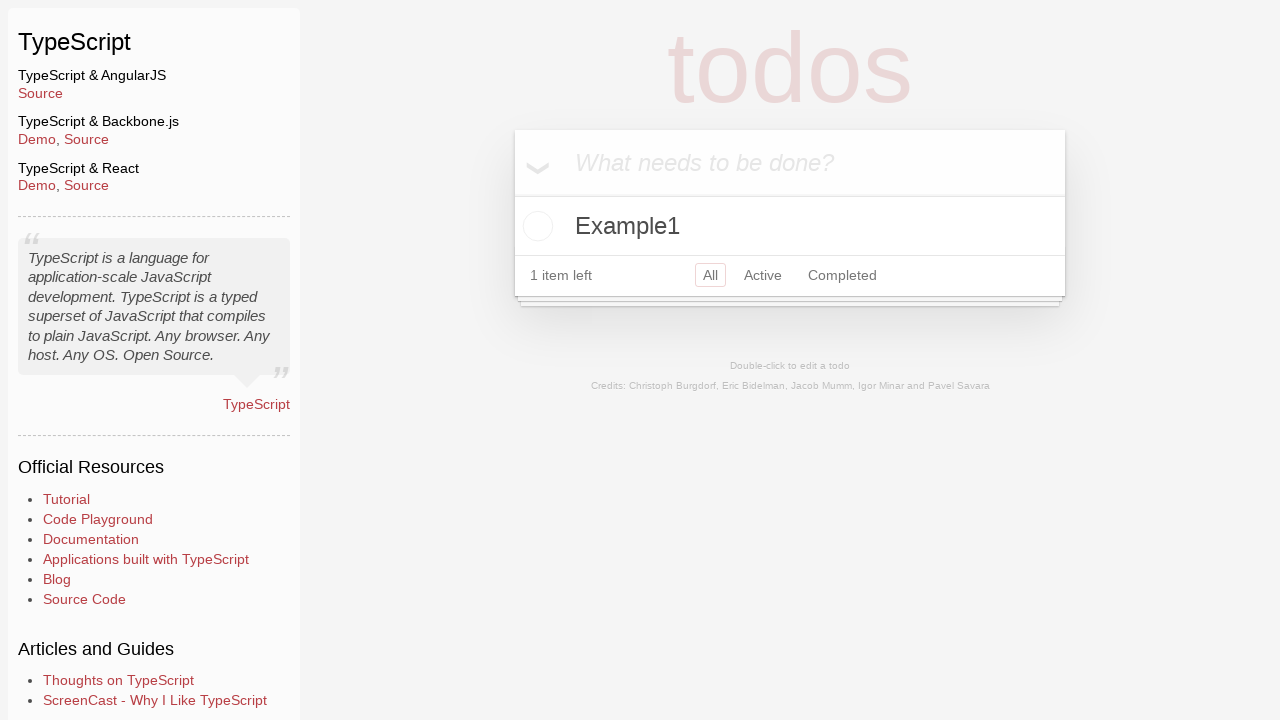

Filled new todo input with 'Example2' on .new-todo
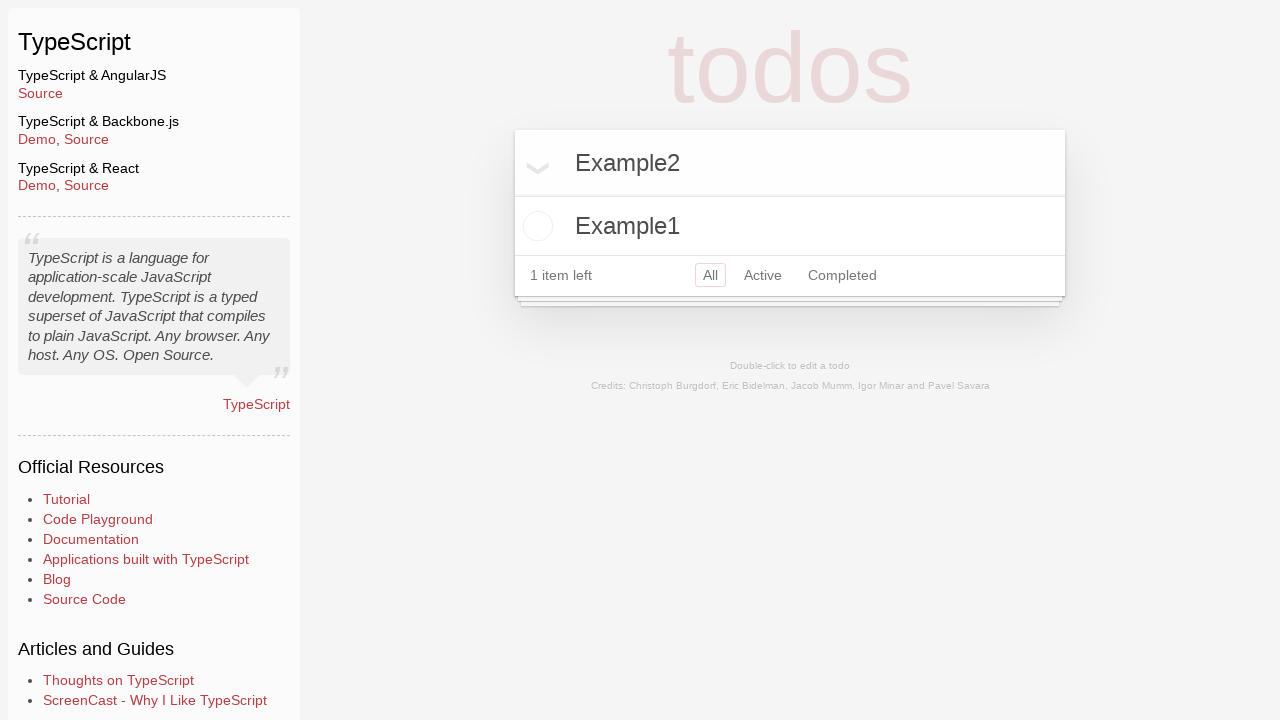

Pressed Enter to add second todo on .new-todo
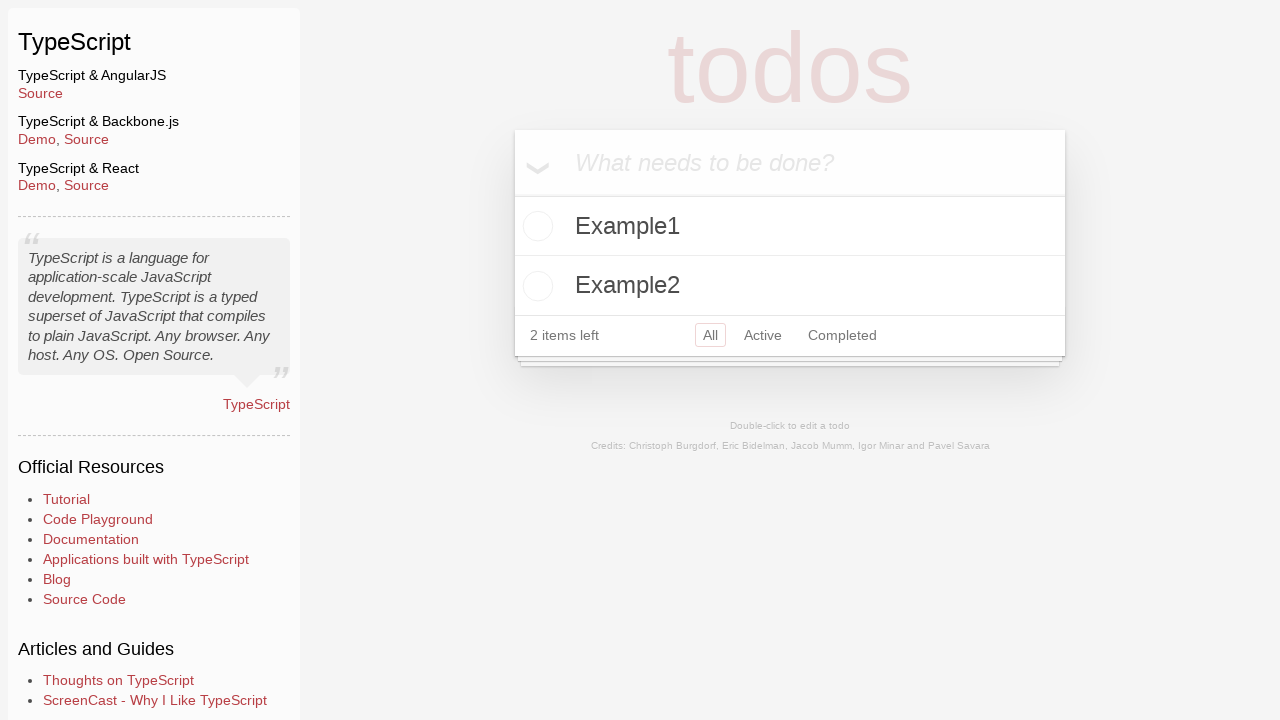

Marked Example2 todo as completed at (535, 286) on xpath=//label[contains(text(), 'Example2')]/preceding-sibling::input[@type='chec
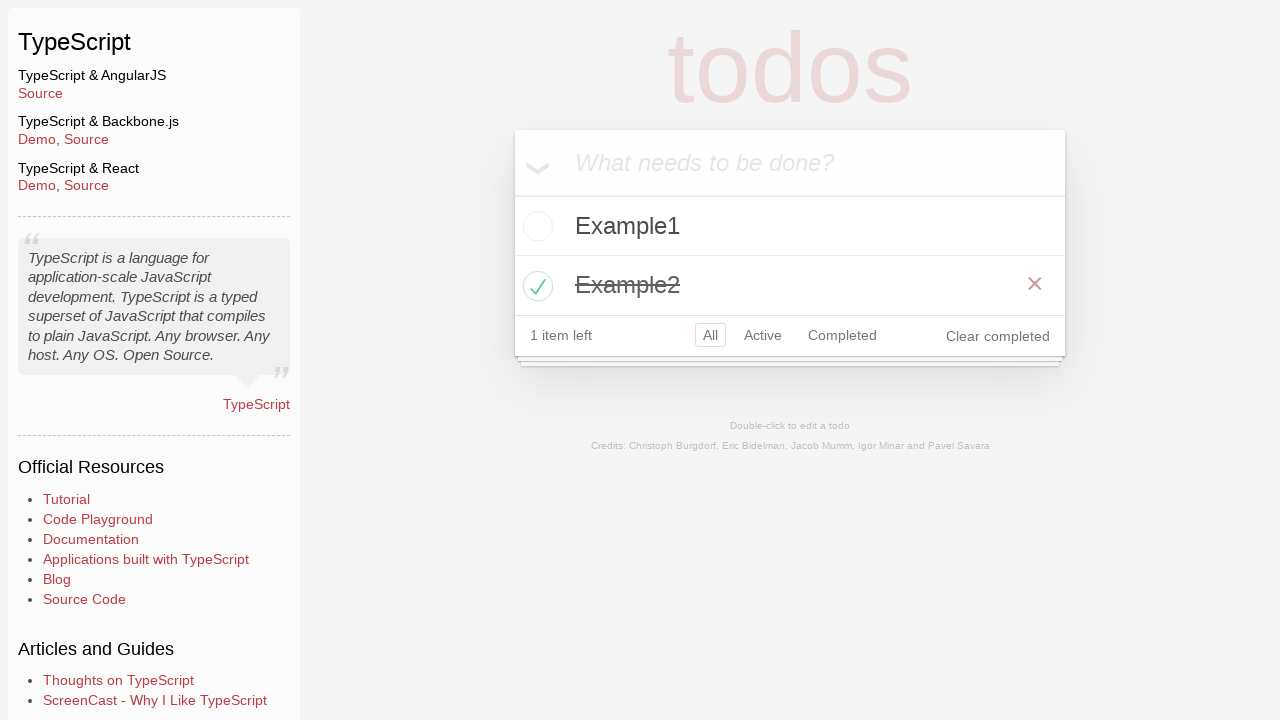

Clicked 'All' filter button to show all todos at (710, 335) on a[href='#/']
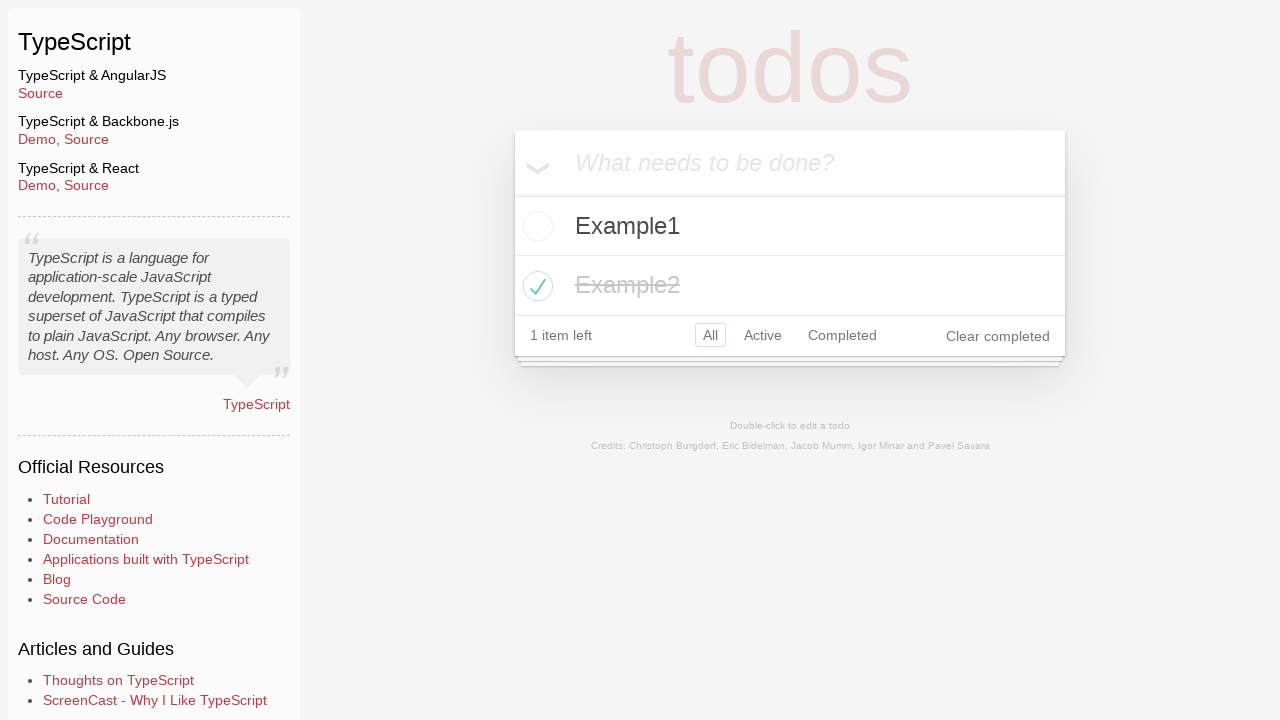

Verified Example1 todo is visible
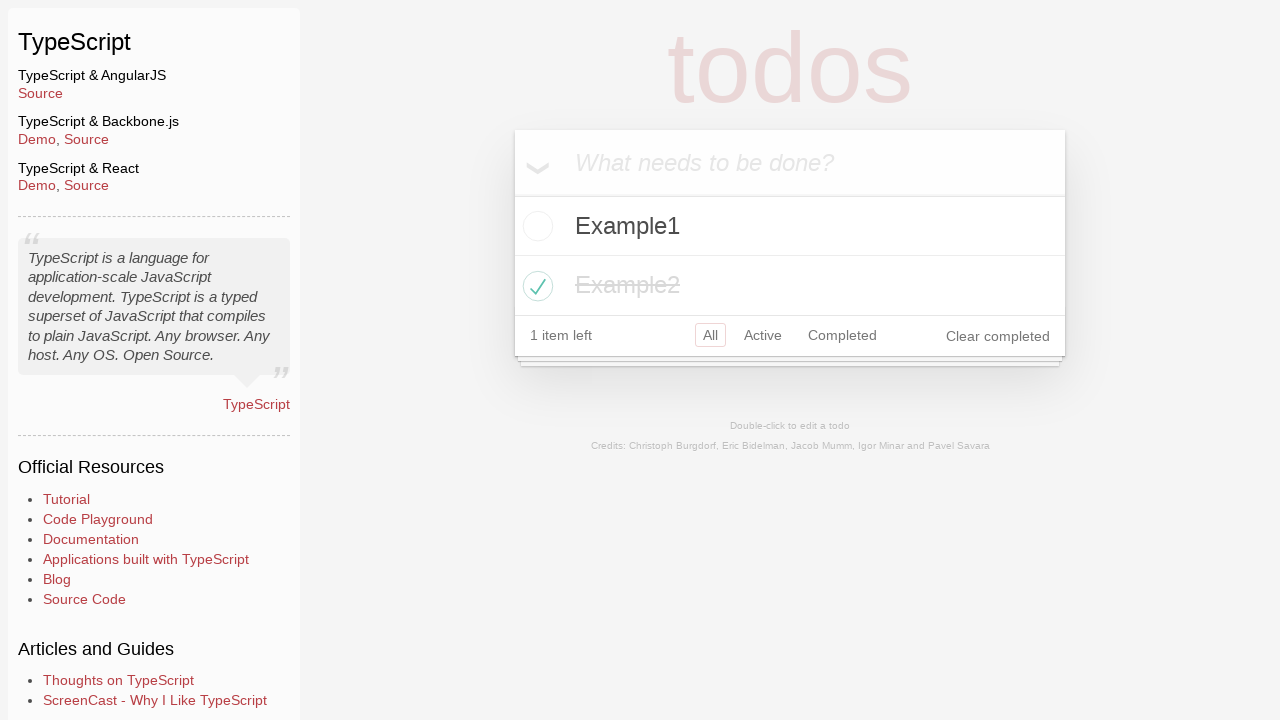

Verified Example2 todo is visible
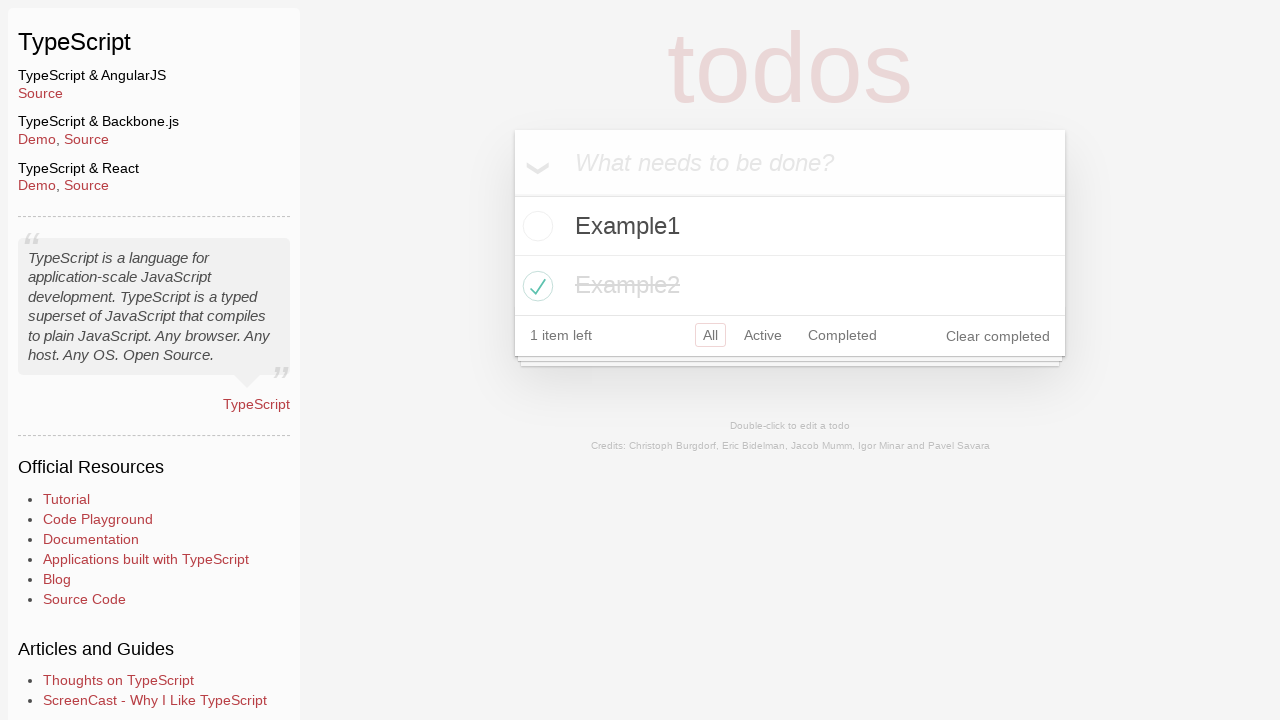

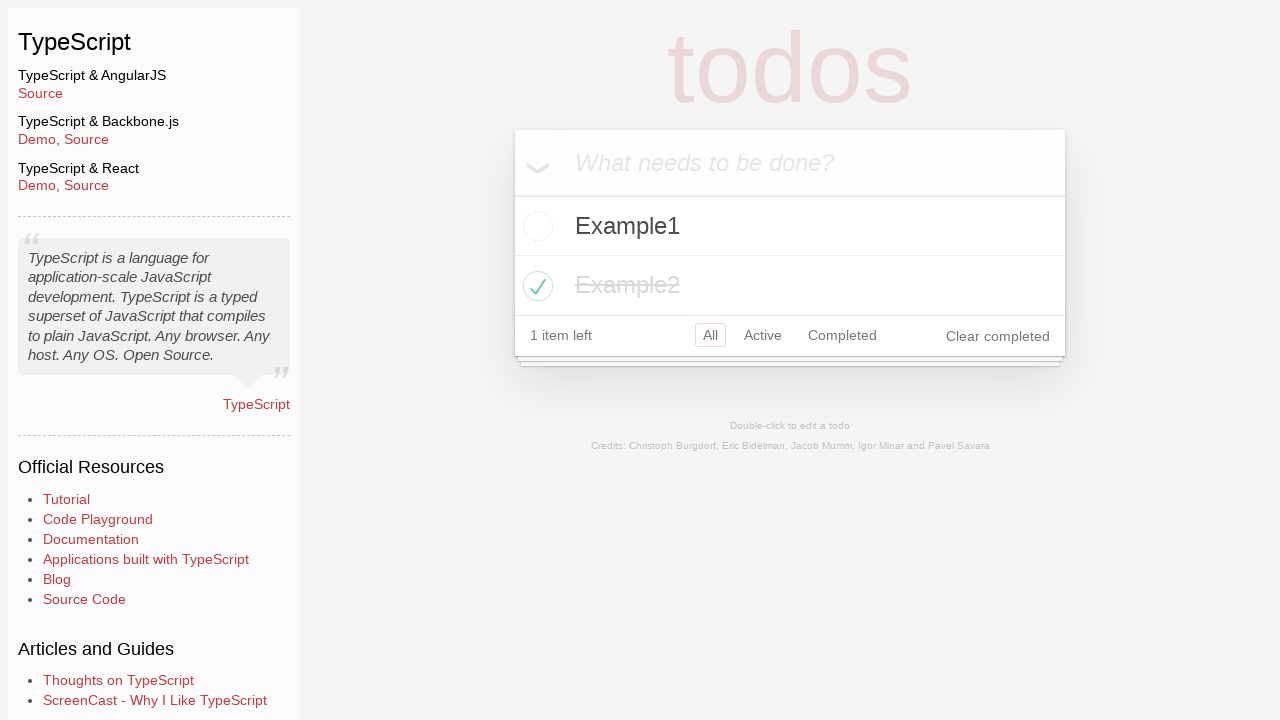